Tests JavaScript alert handling by filling a name field, clicking an alert button and accepting the alert, then clicking a confirm button and dismissing the confirmation dialog.

Starting URL: https://rahulshettyacademy.com/AutomationPractice/

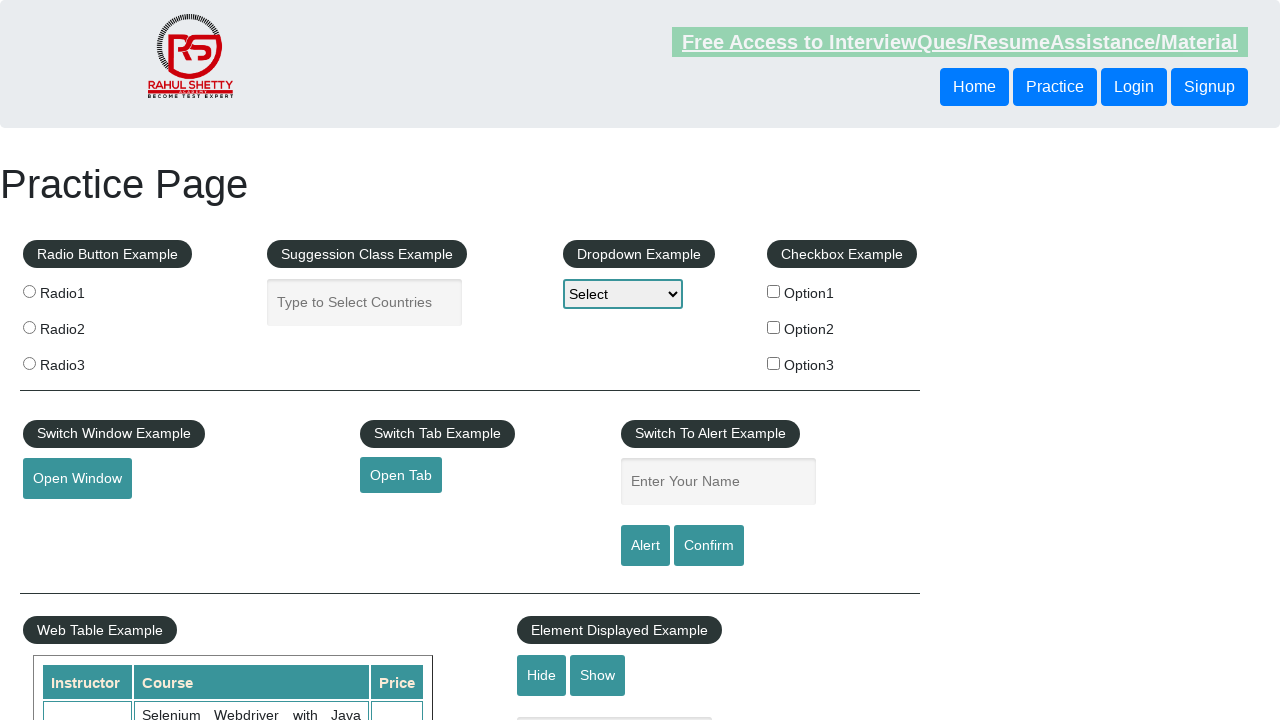

Filled name field with 'Basith' on #name
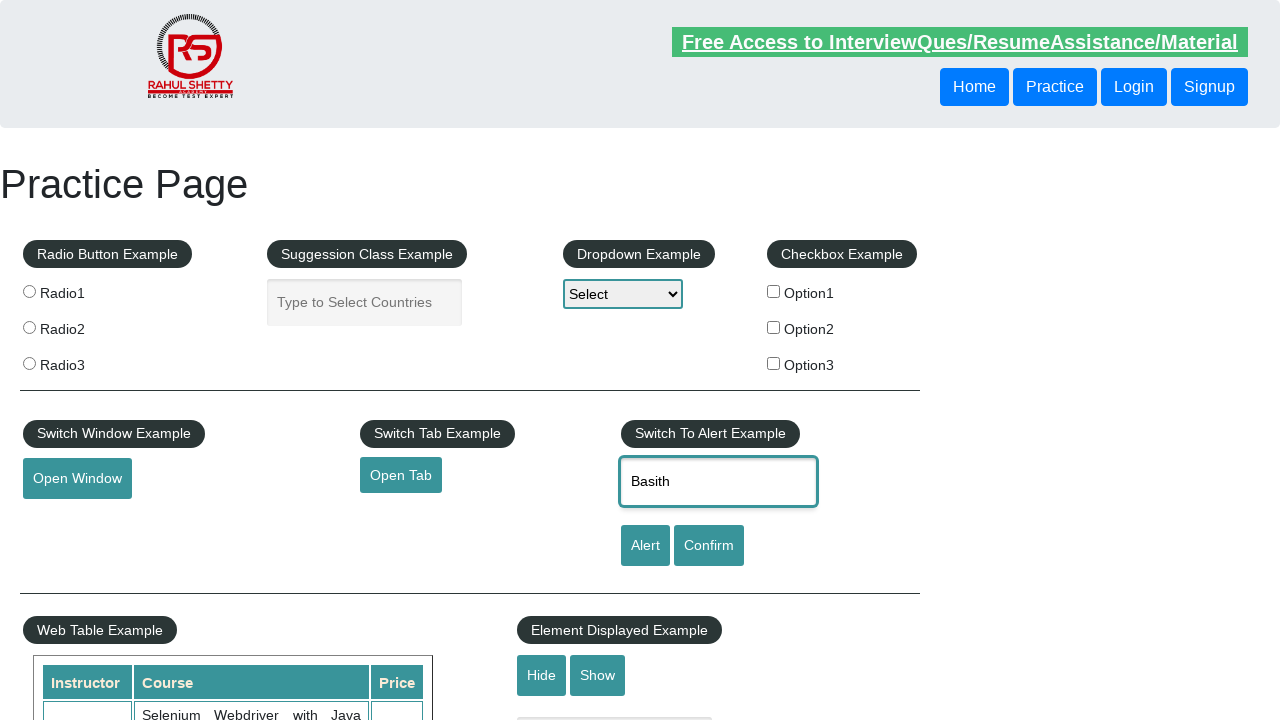

Clicked alert button to trigger JavaScript alert at (645, 546) on #alertbtn
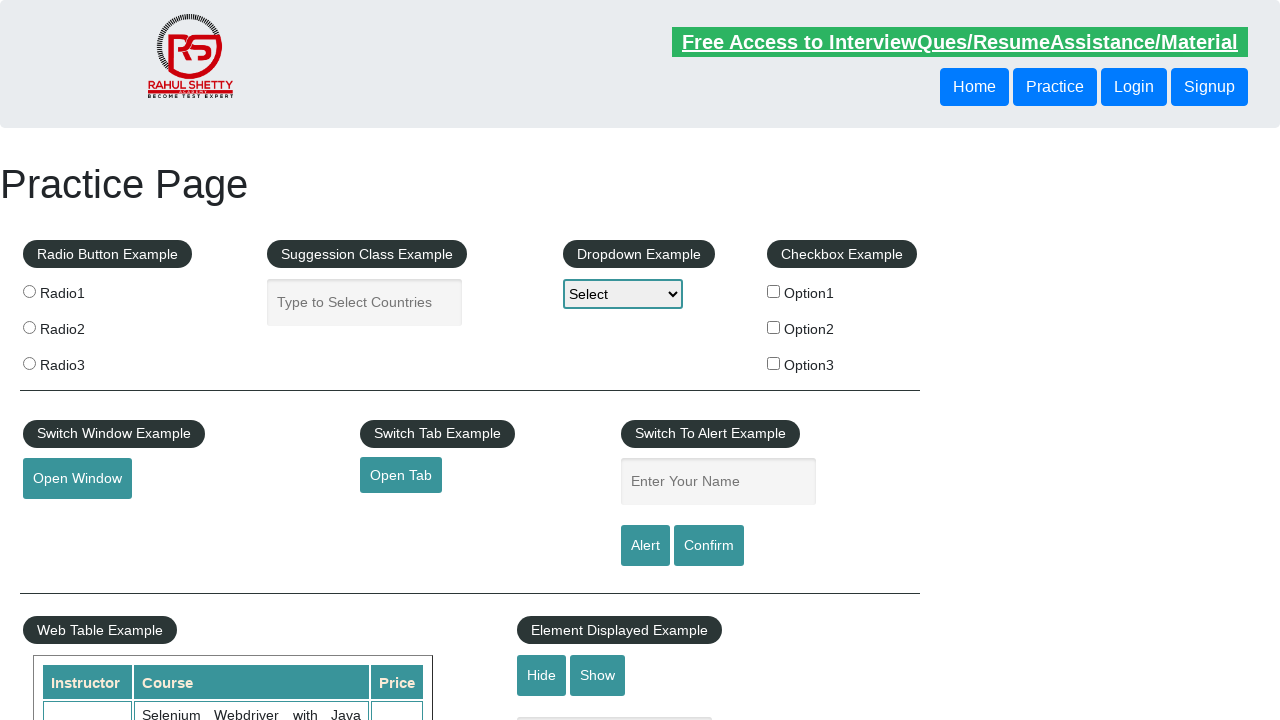

Set up dialog handler to accept alerts
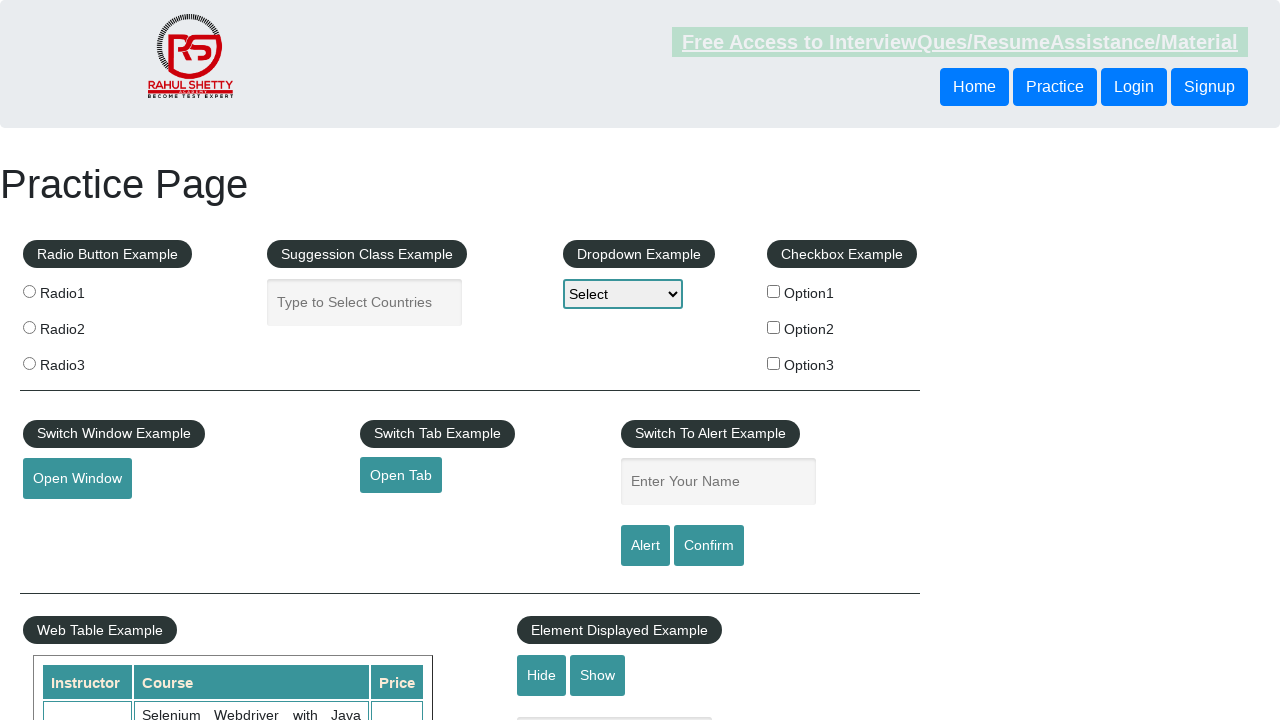

Waited 500ms for alert to be processed
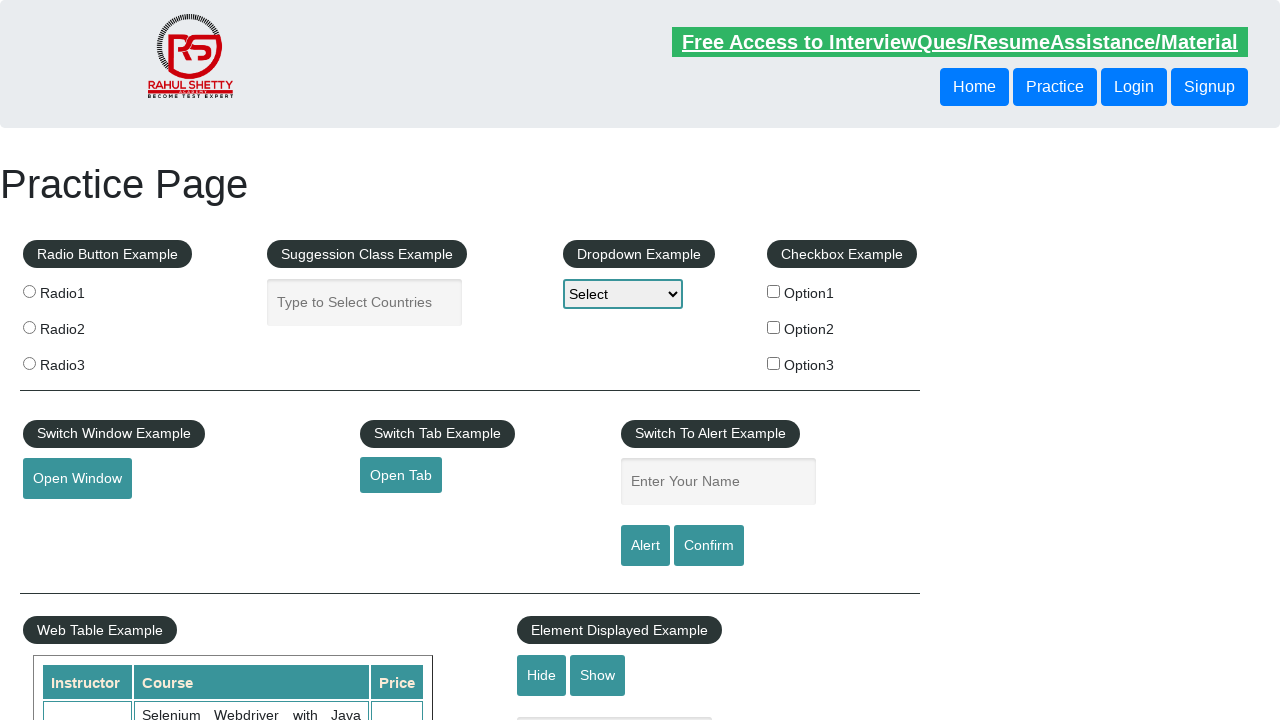

Set up dialog handler to dismiss confirmation dialogs
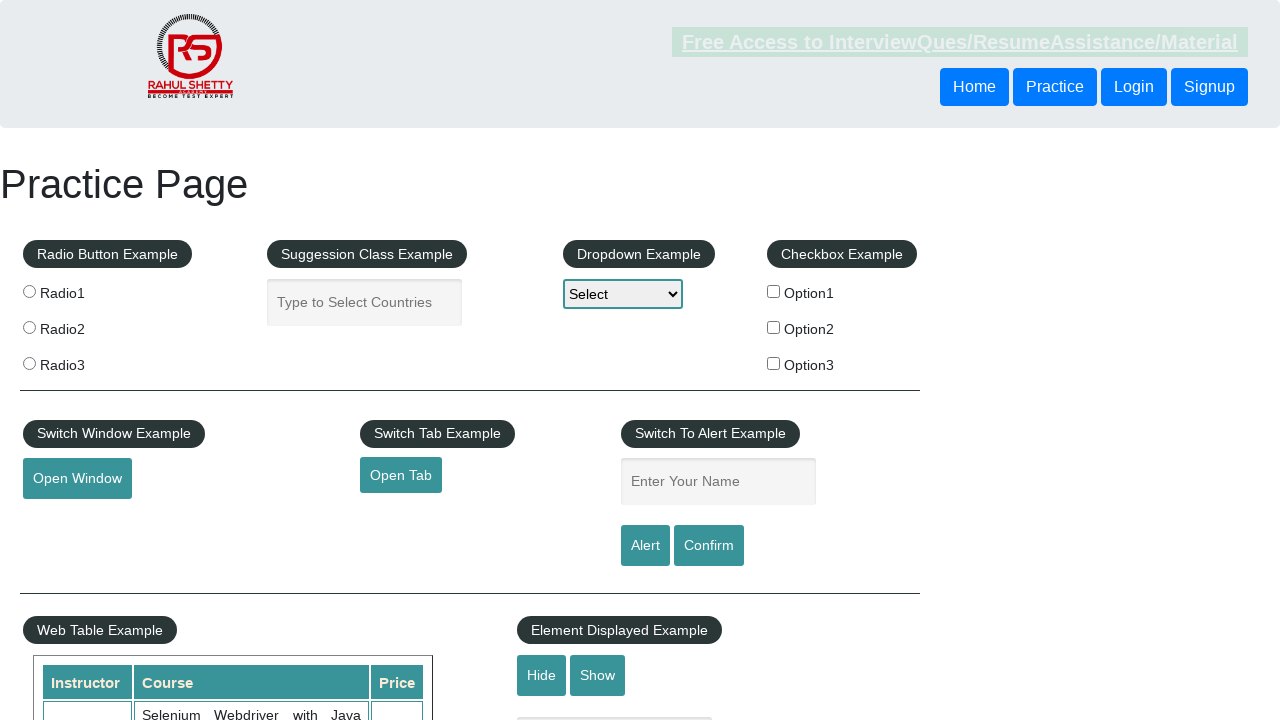

Clicked confirm button to trigger confirmation dialog at (709, 546) on #confirmbtn
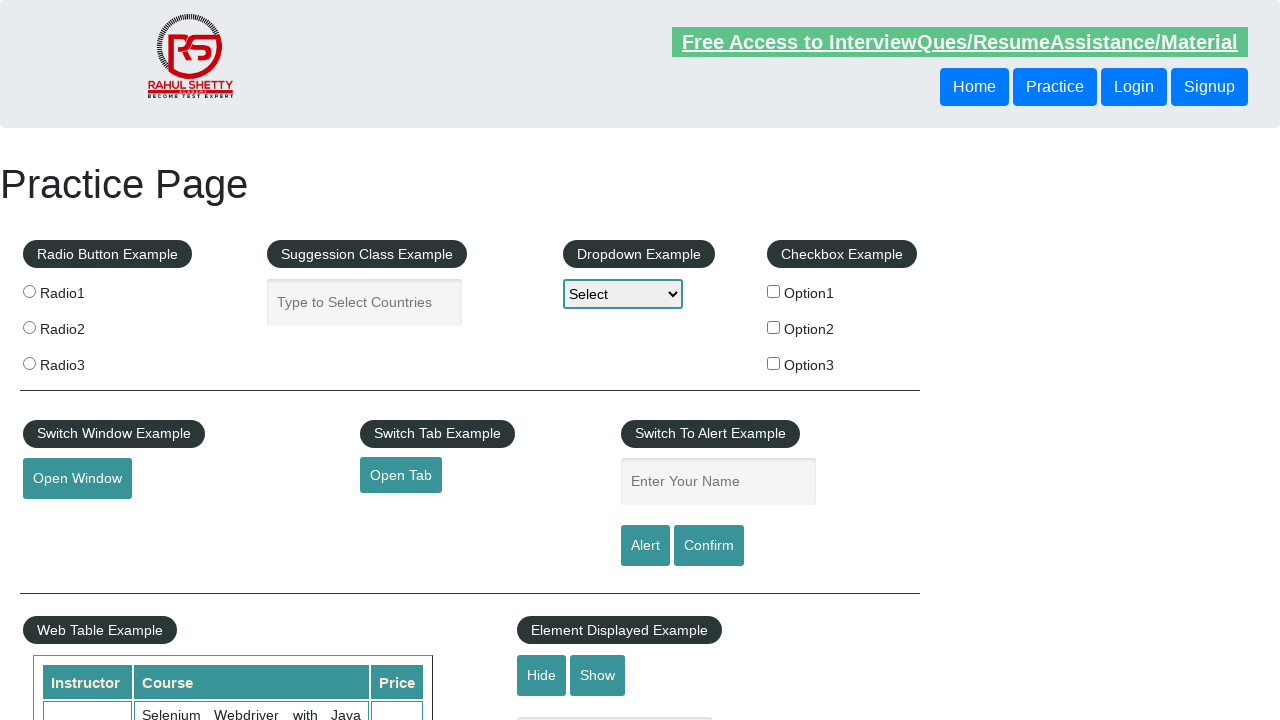

Waited 500ms for confirmation dialog to be processed
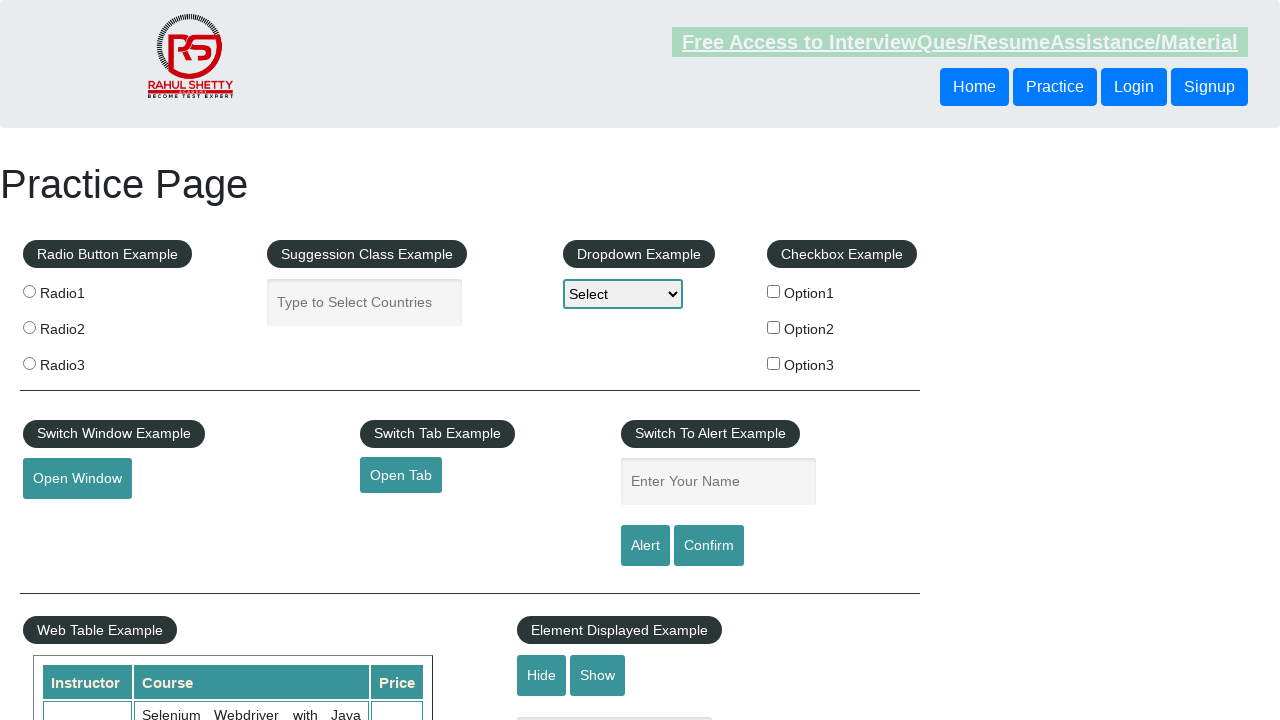

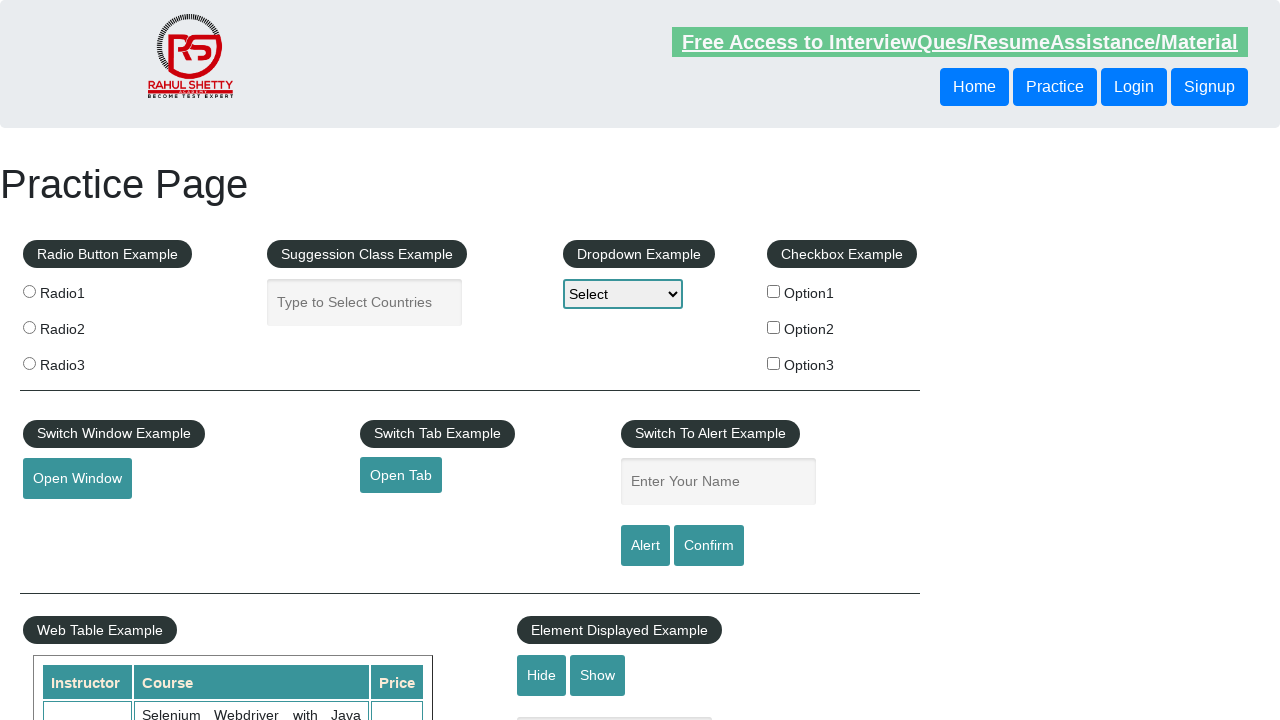